Tests that the browser back button works correctly with routing filters.

Starting URL: https://demo.playwright.dev/todomvc

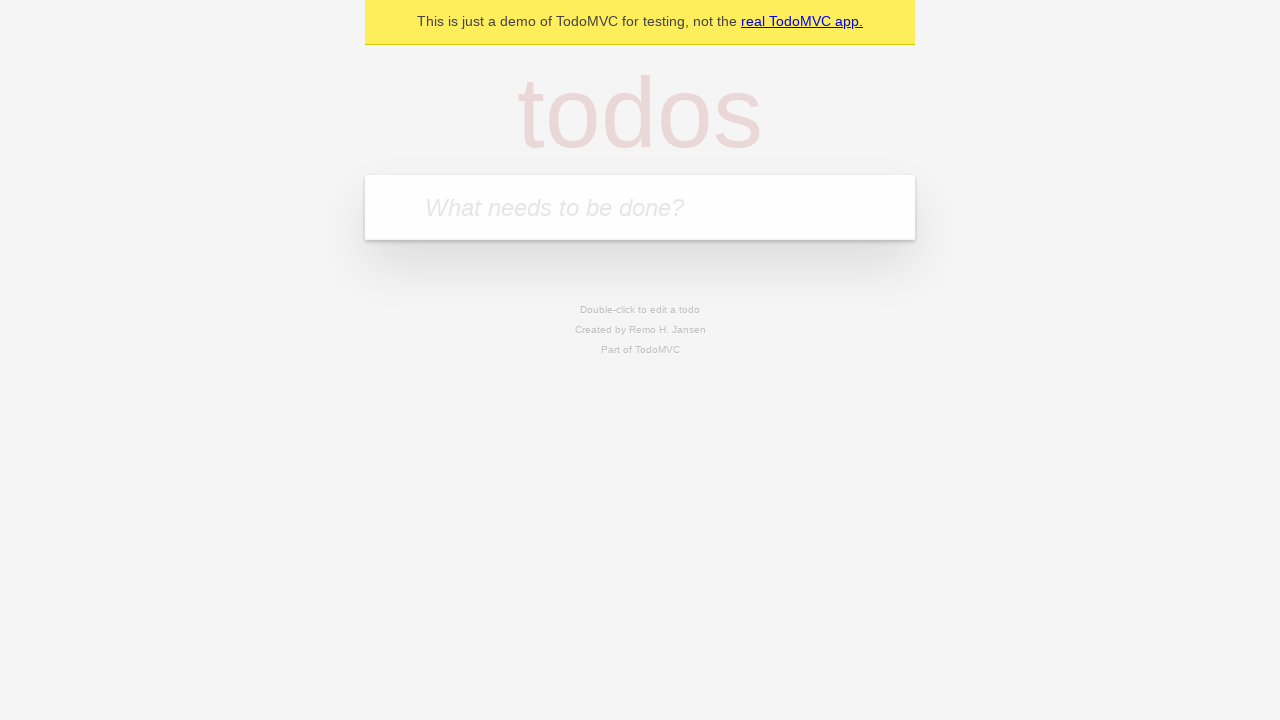

Filled todo input with 'buy some cheese' on internal:attr=[placeholder="What needs to be done?"i]
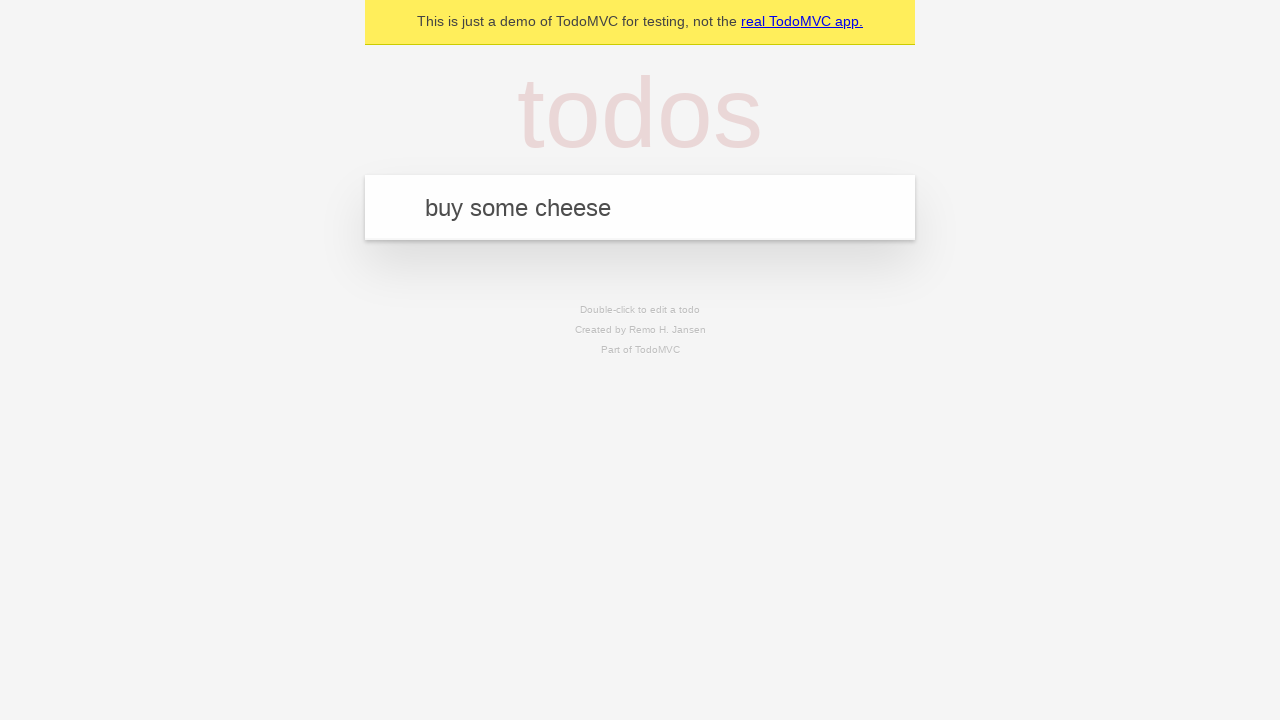

Pressed Enter to add first todo on internal:attr=[placeholder="What needs to be done?"i]
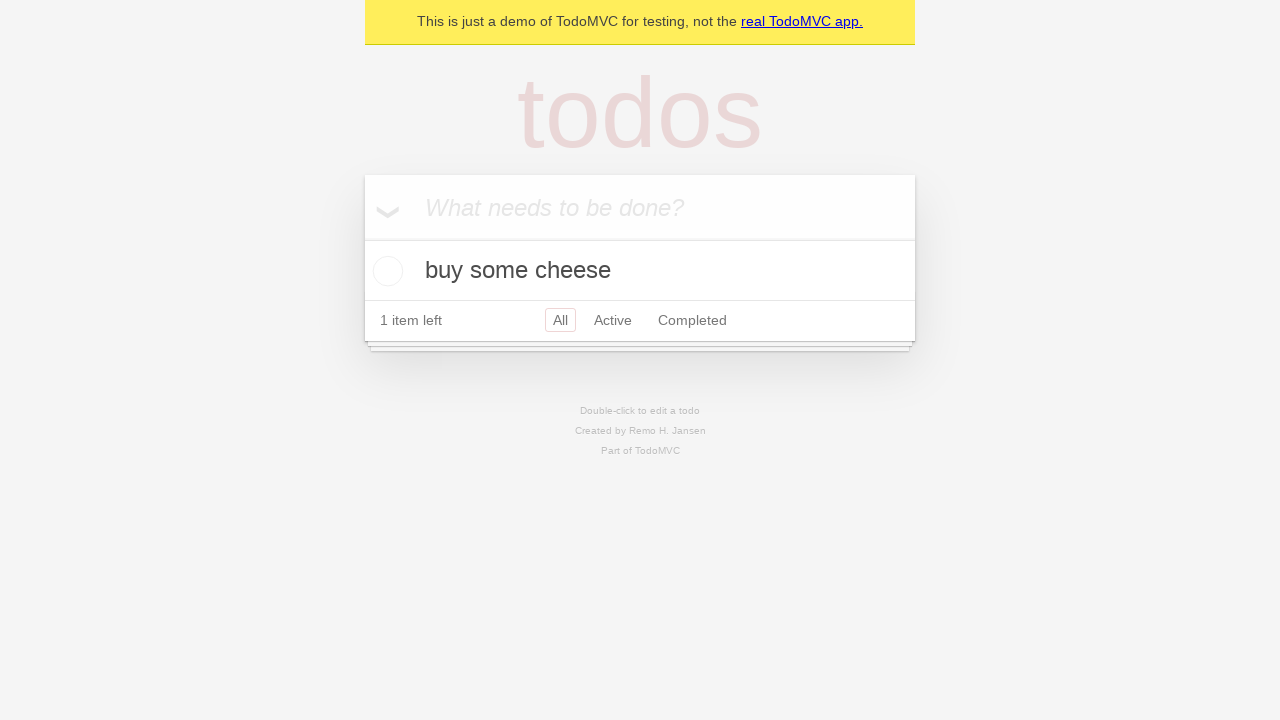

Filled todo input with 'feed the cat' on internal:attr=[placeholder="What needs to be done?"i]
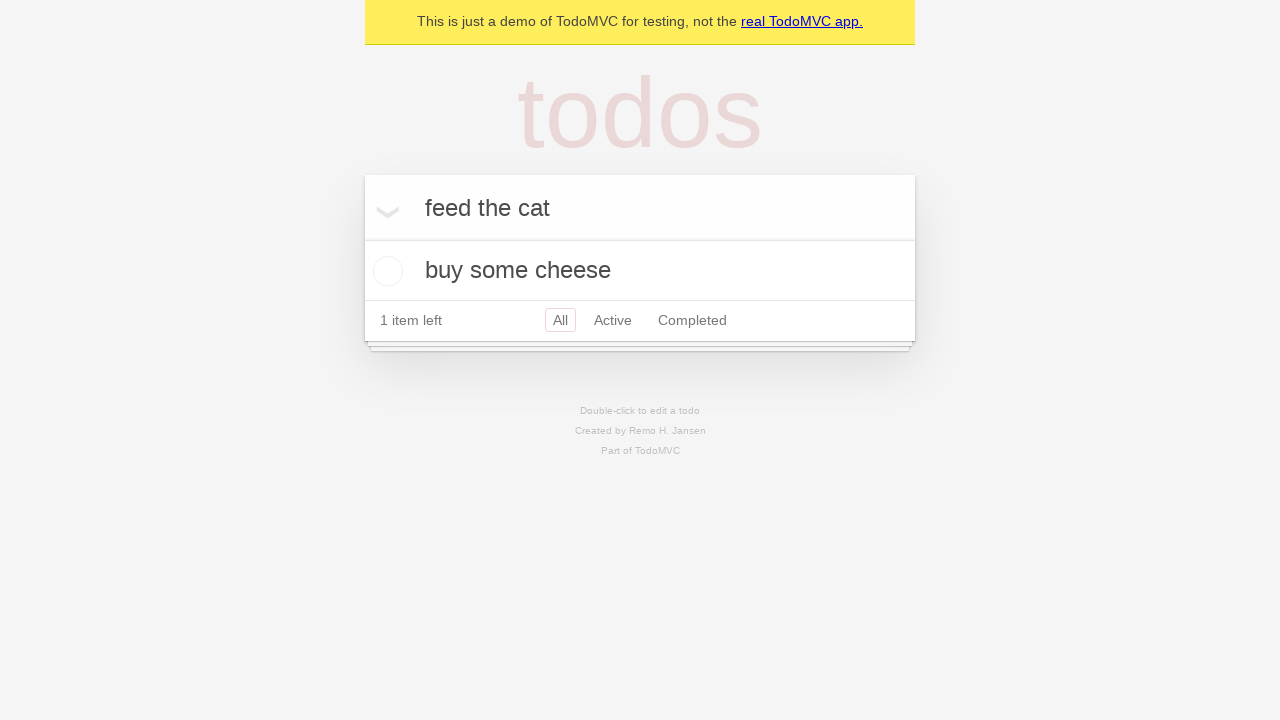

Pressed Enter to add second todo on internal:attr=[placeholder="What needs to be done?"i]
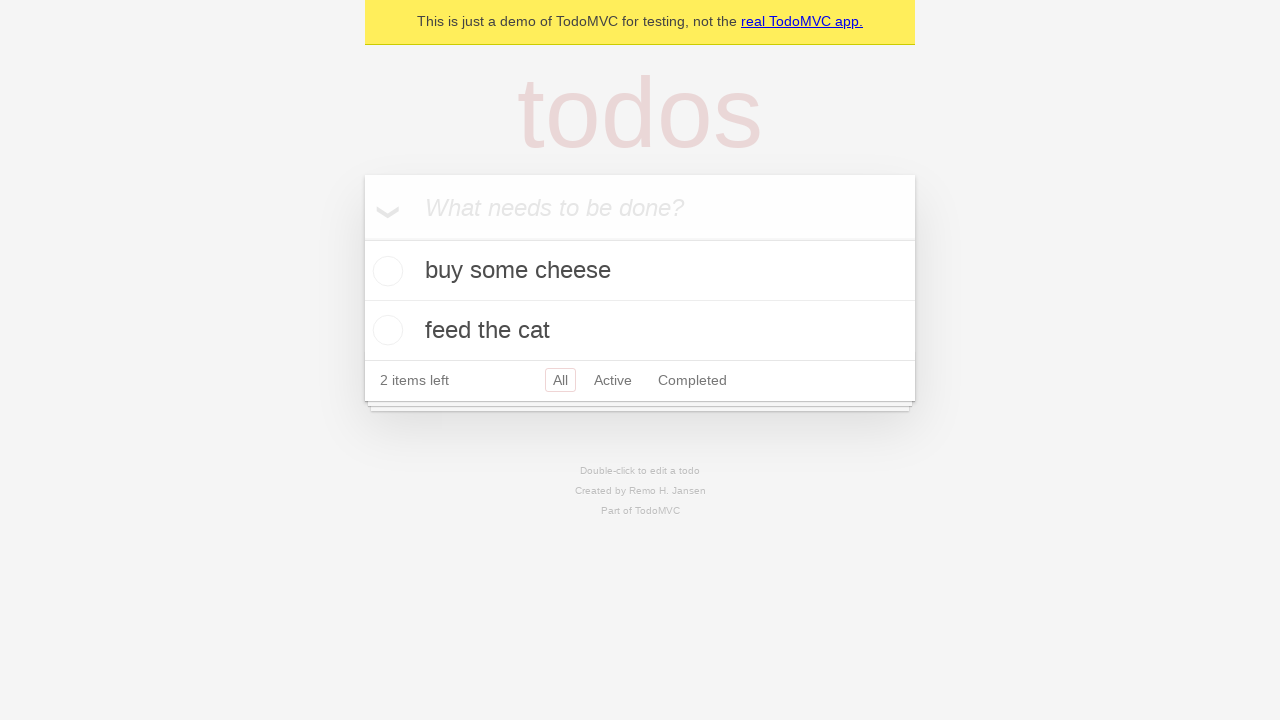

Filled todo input with 'book a doctors appointment' on internal:attr=[placeholder="What needs to be done?"i]
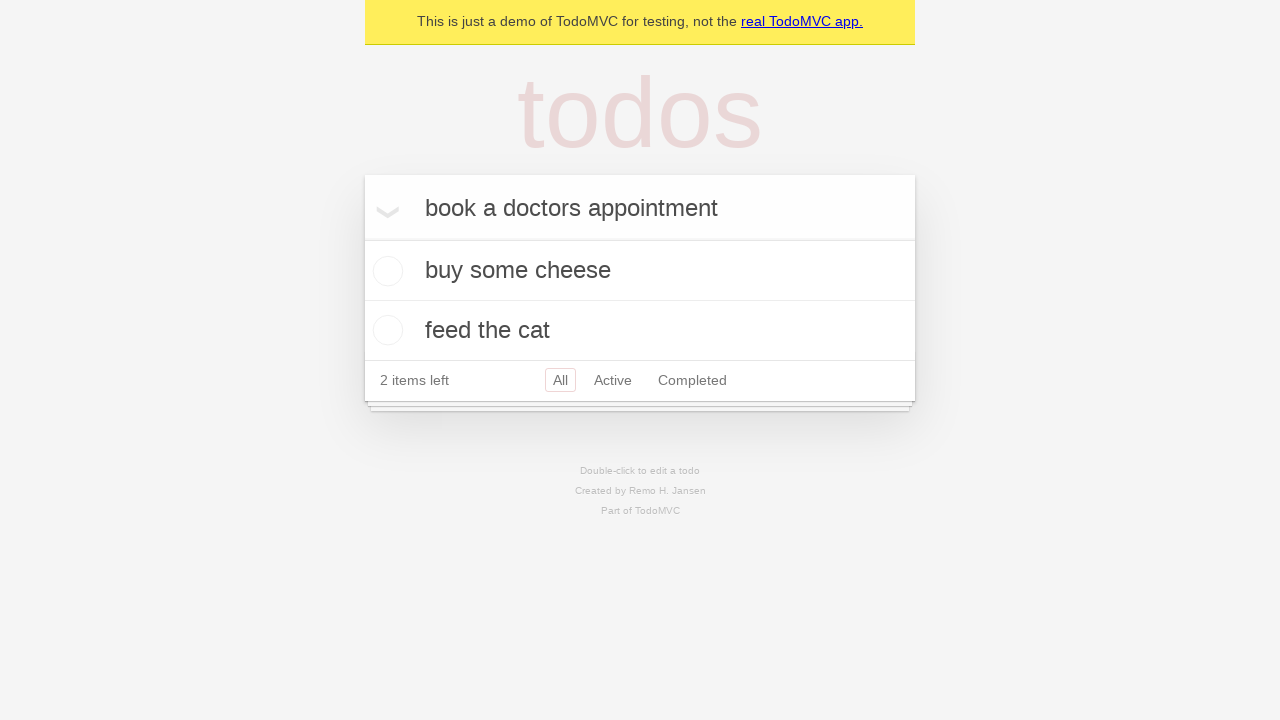

Pressed Enter to add third todo on internal:attr=[placeholder="What needs to be done?"i]
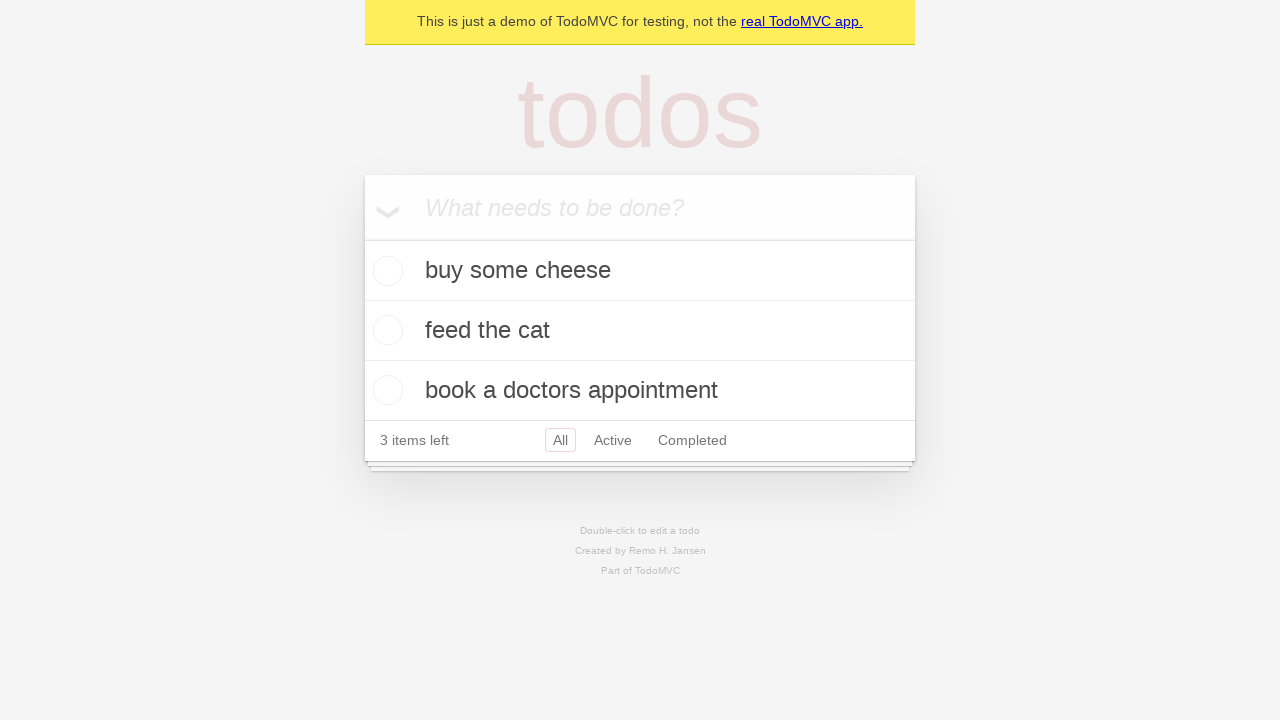

Checked the second todo item at (385, 330) on internal:testid=[data-testid="todo-item"s] >> nth=1 >> internal:role=checkbox
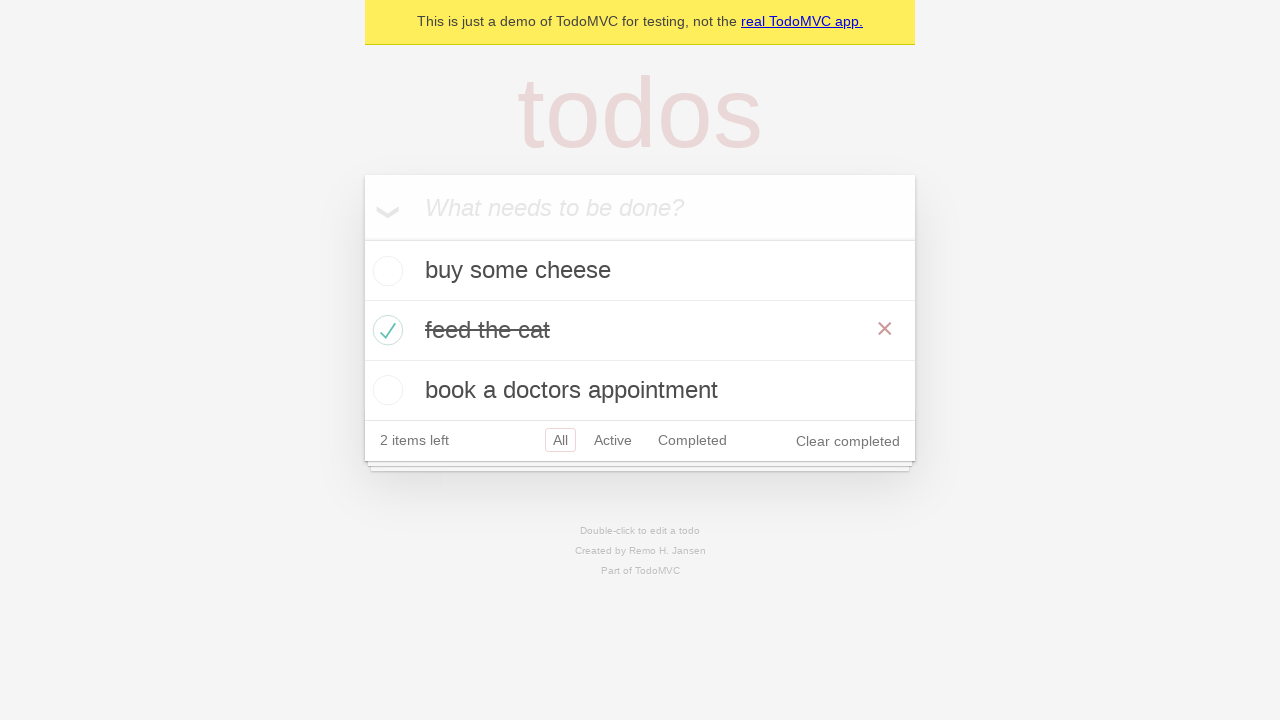

Clicked 'All' filter link at (560, 440) on internal:role=link[name="All"i]
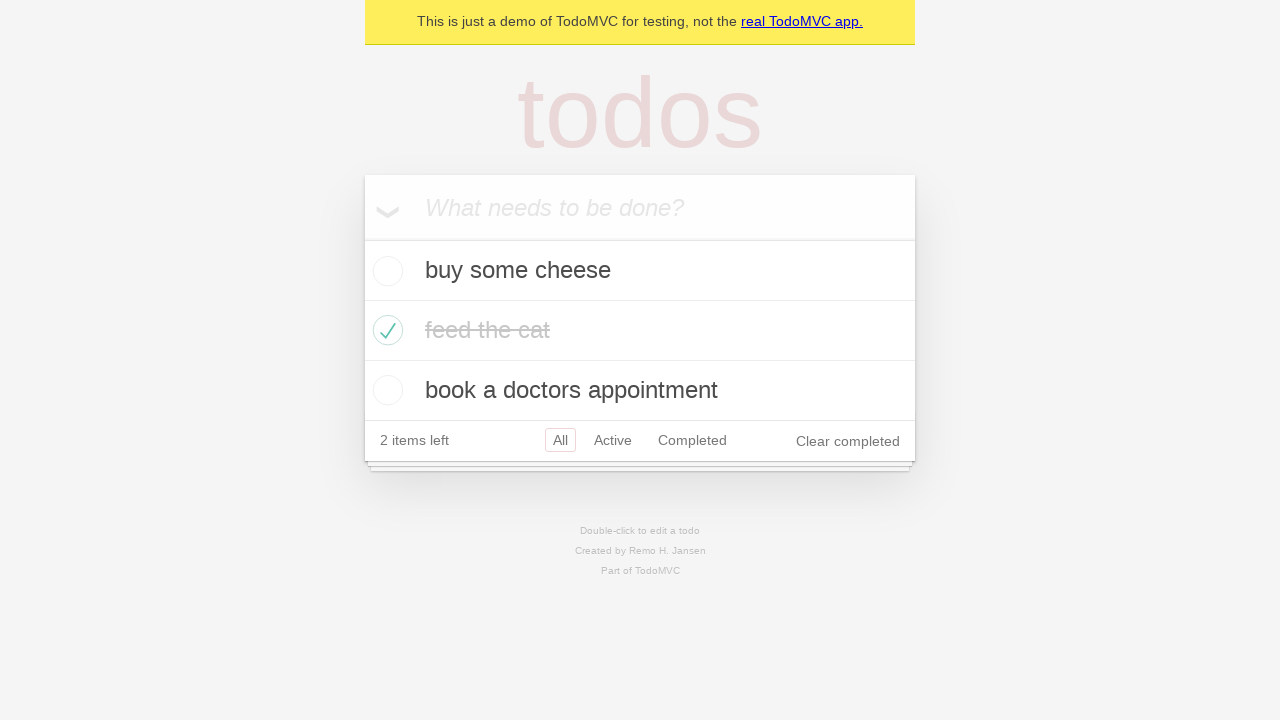

Clicked 'Active' filter link at (613, 440) on internal:role=link[name="Active"i]
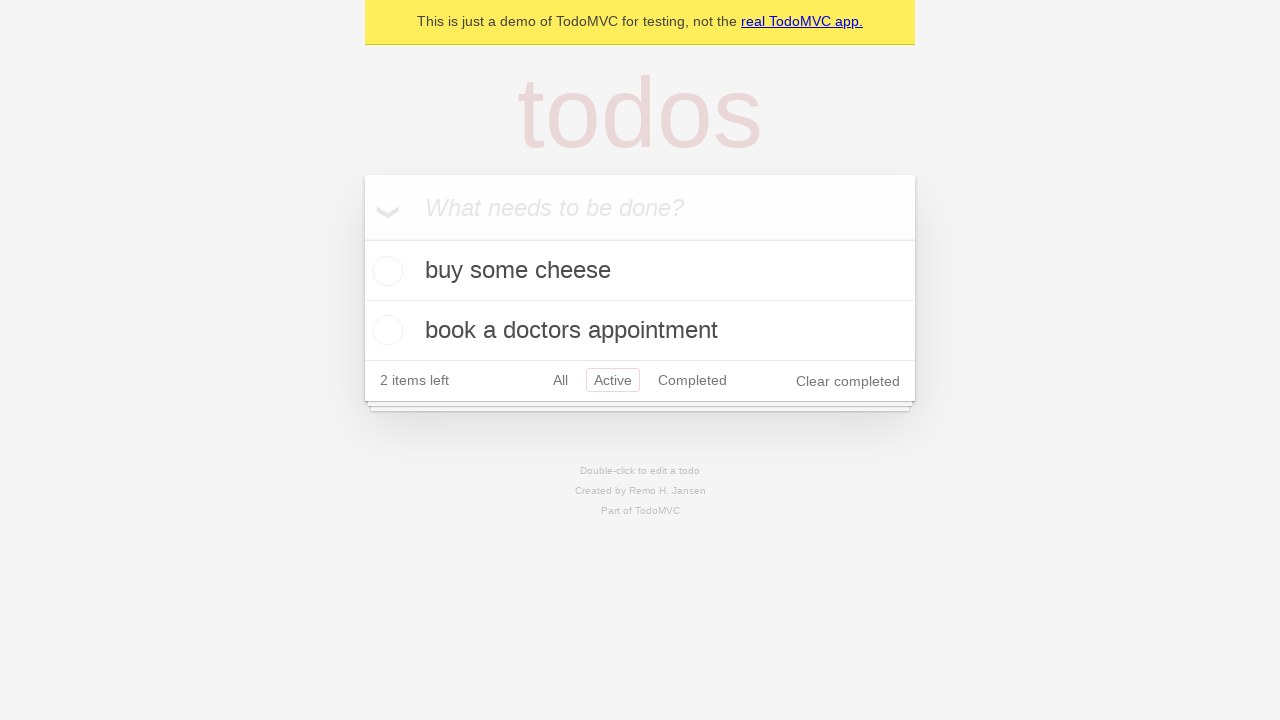

Clicked 'Completed' filter link at (692, 380) on internal:role=link[name="Completed"i]
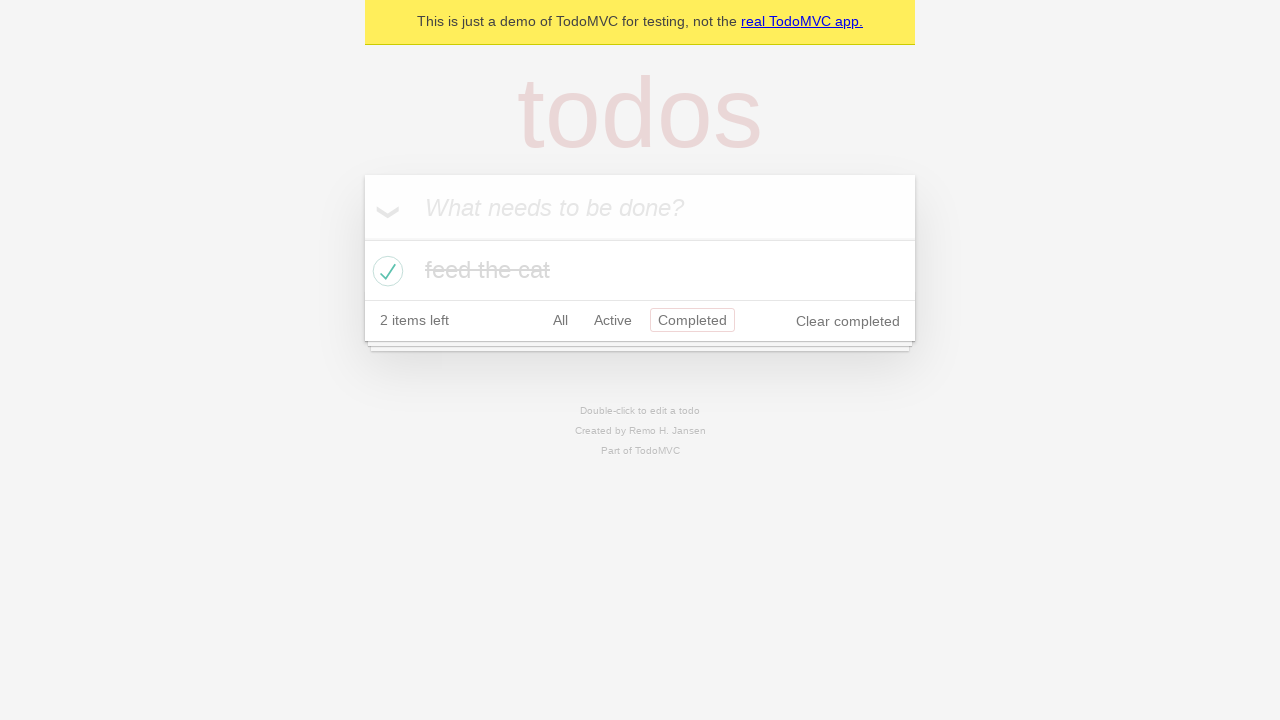

Navigated back using browser back button, should show 'Active' filter
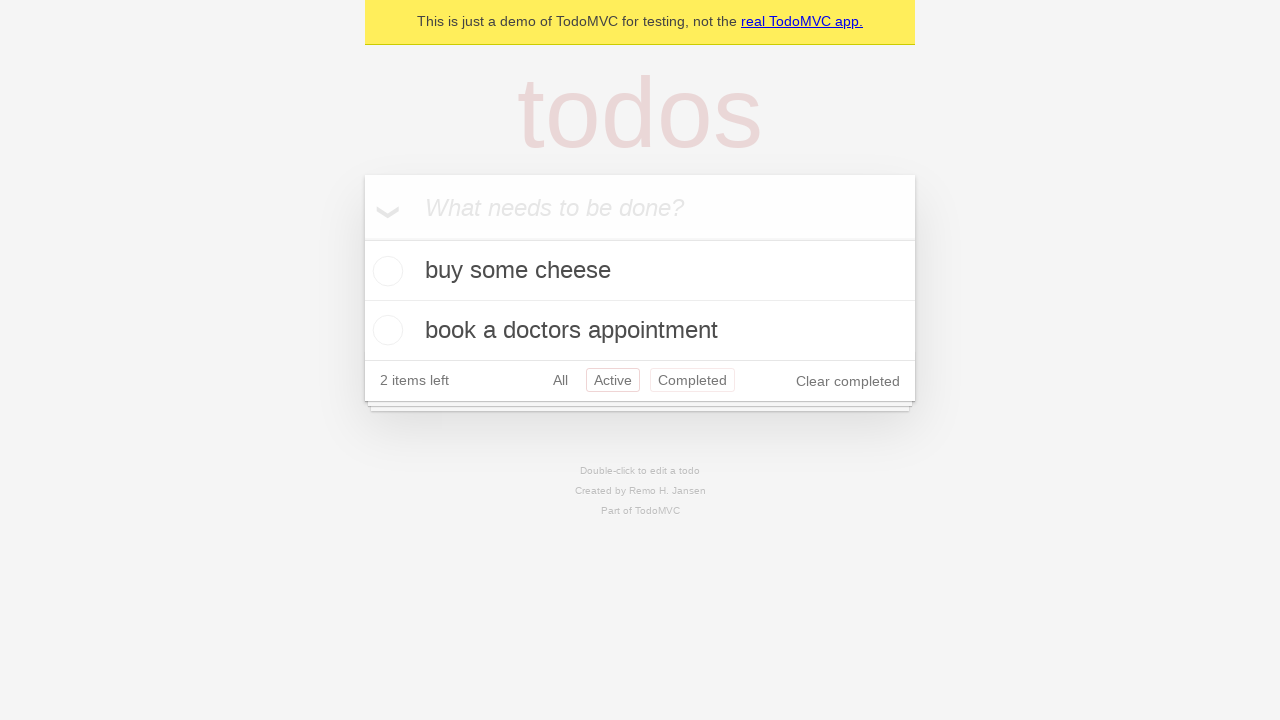

Navigated back using browser back button, should show 'All' filter
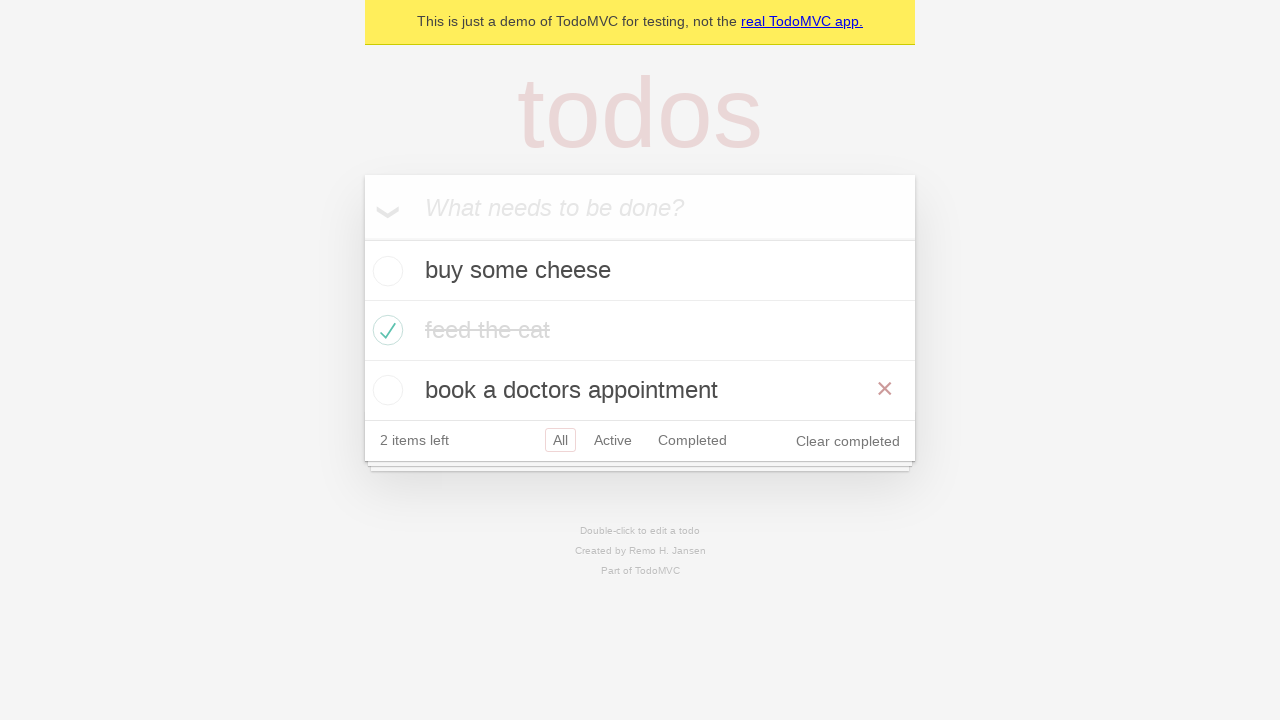

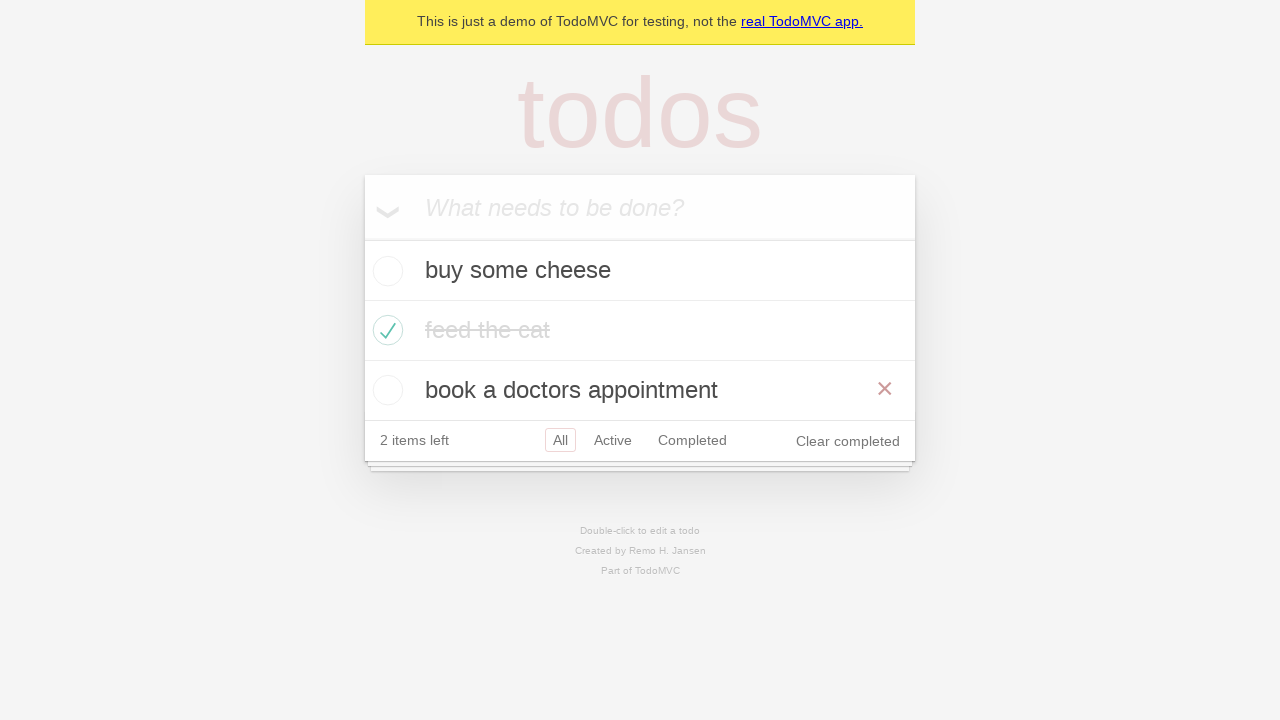